Tests JavaScript Alert handling by clicking the first alert button, verifying the alert text is "I am a JS Alert", and accepting the alert.

Starting URL: https://the-internet.herokuapp.com/javascript_alerts

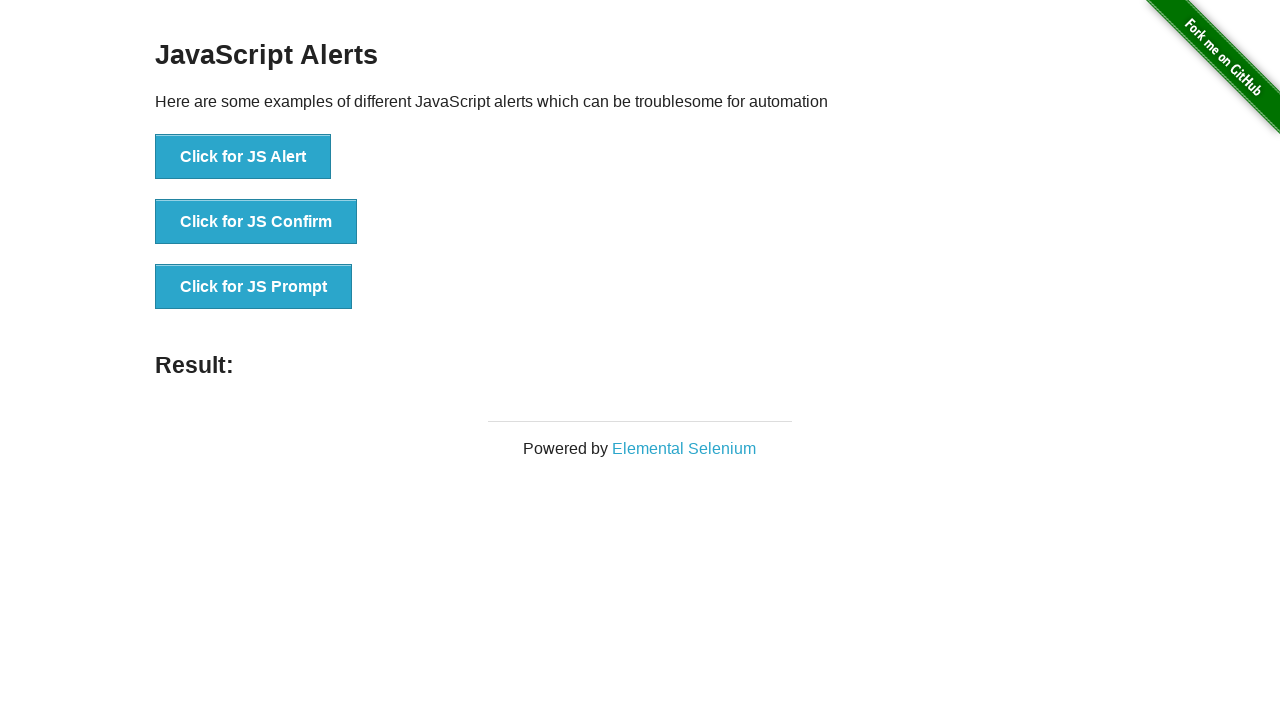

Navigated to JavaScript alerts test page
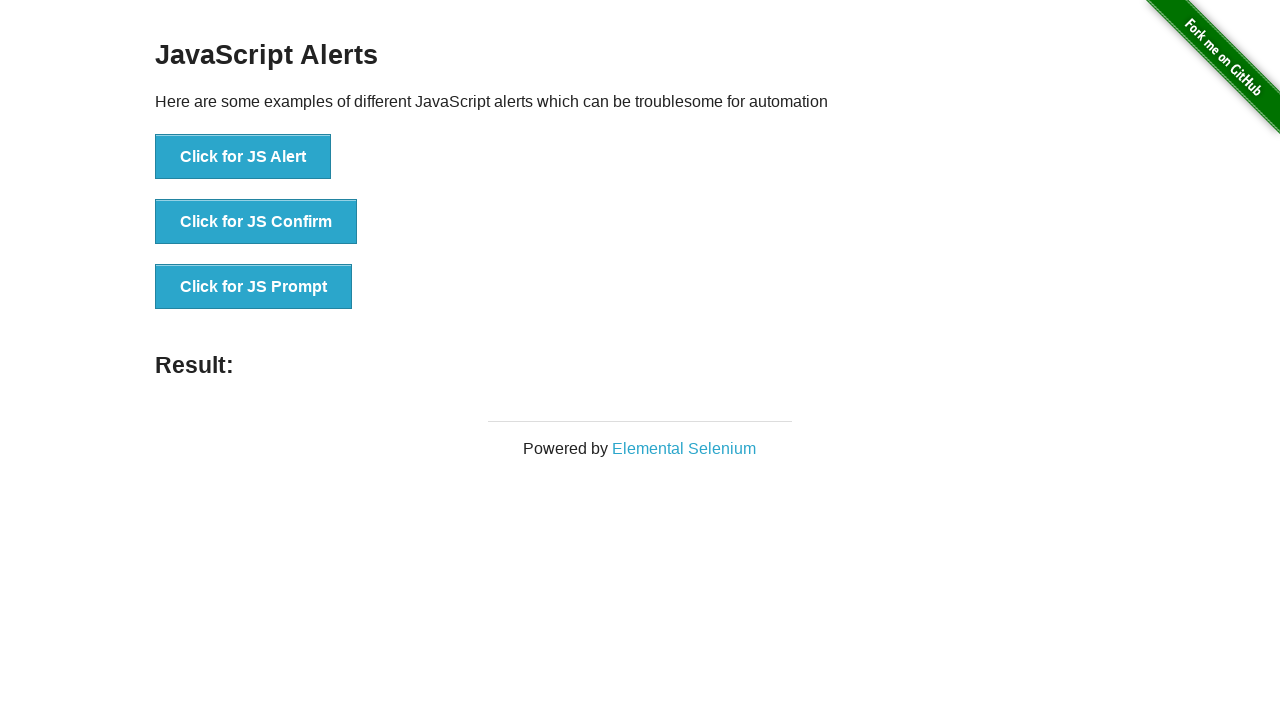

Clicked the first JS Alert button at (243, 157) on xpath=//*[text()='Click for JS Alert']
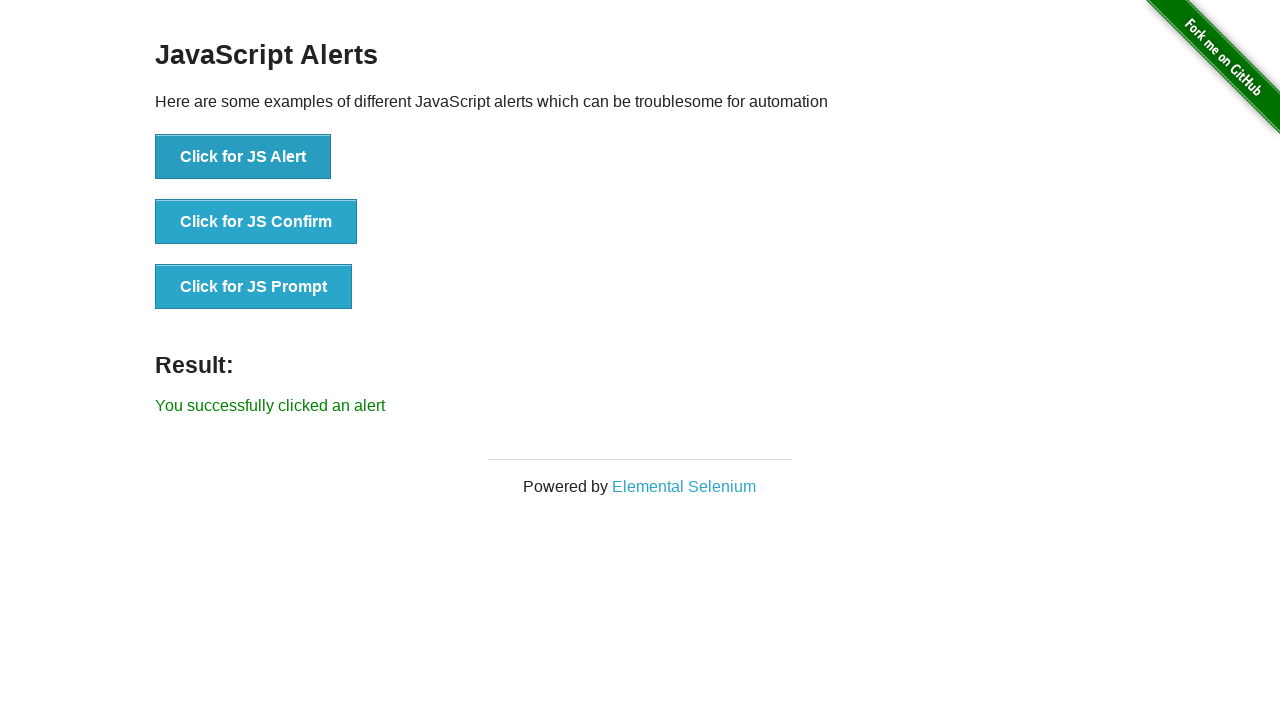

Registered dialog event handler to verify and accept alert
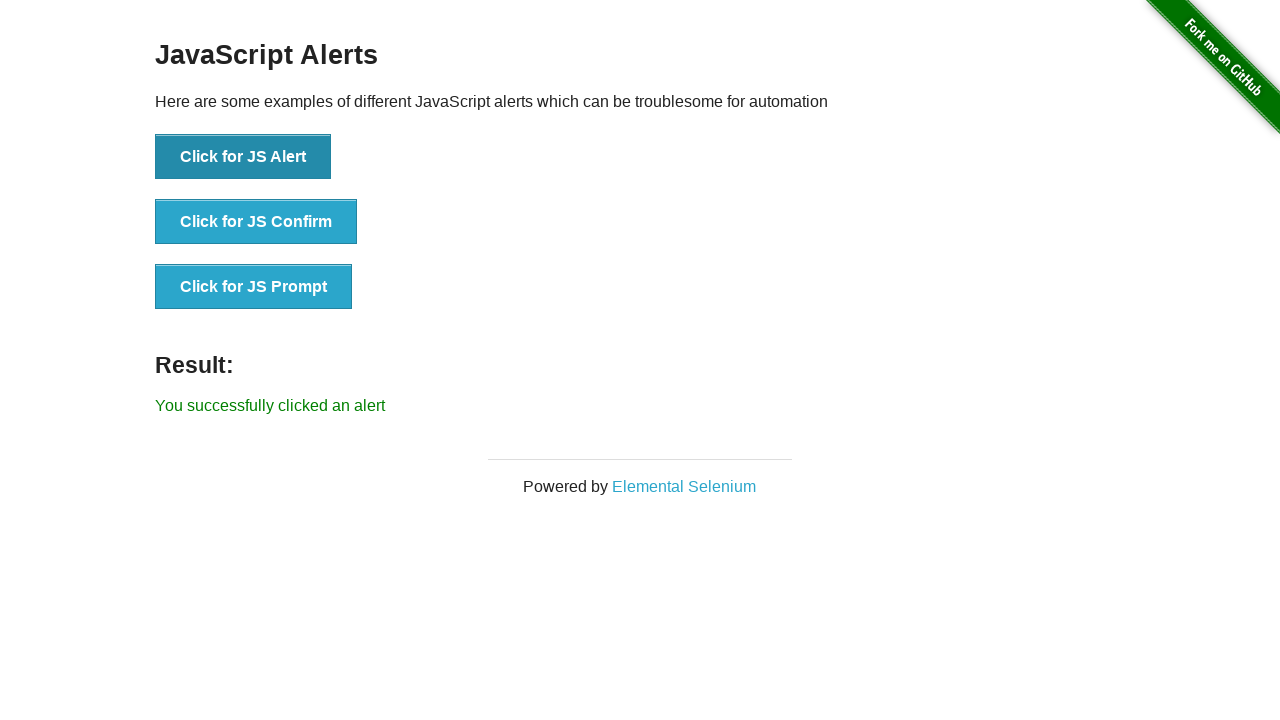

Clicked button to trigger JS Alert dialog at (243, 157) on xpath=//button[text()='Click for JS Alert']
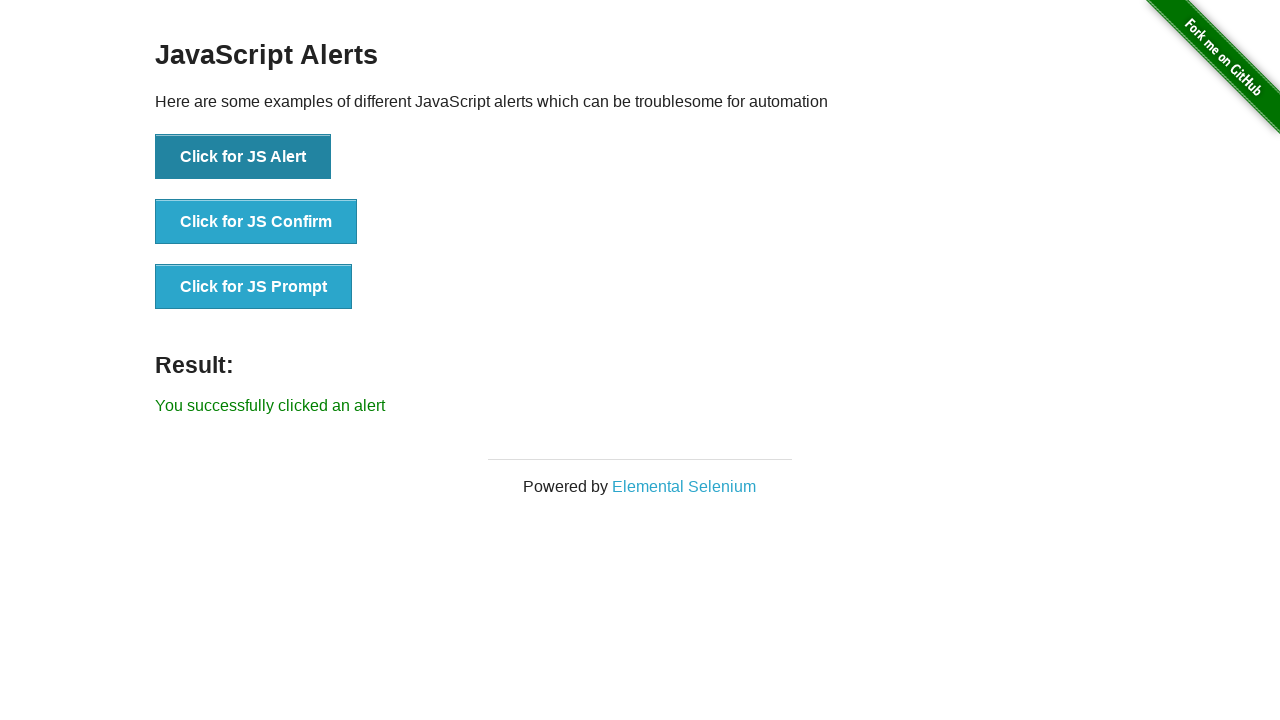

Waited for alert dialog to be handled and accepted
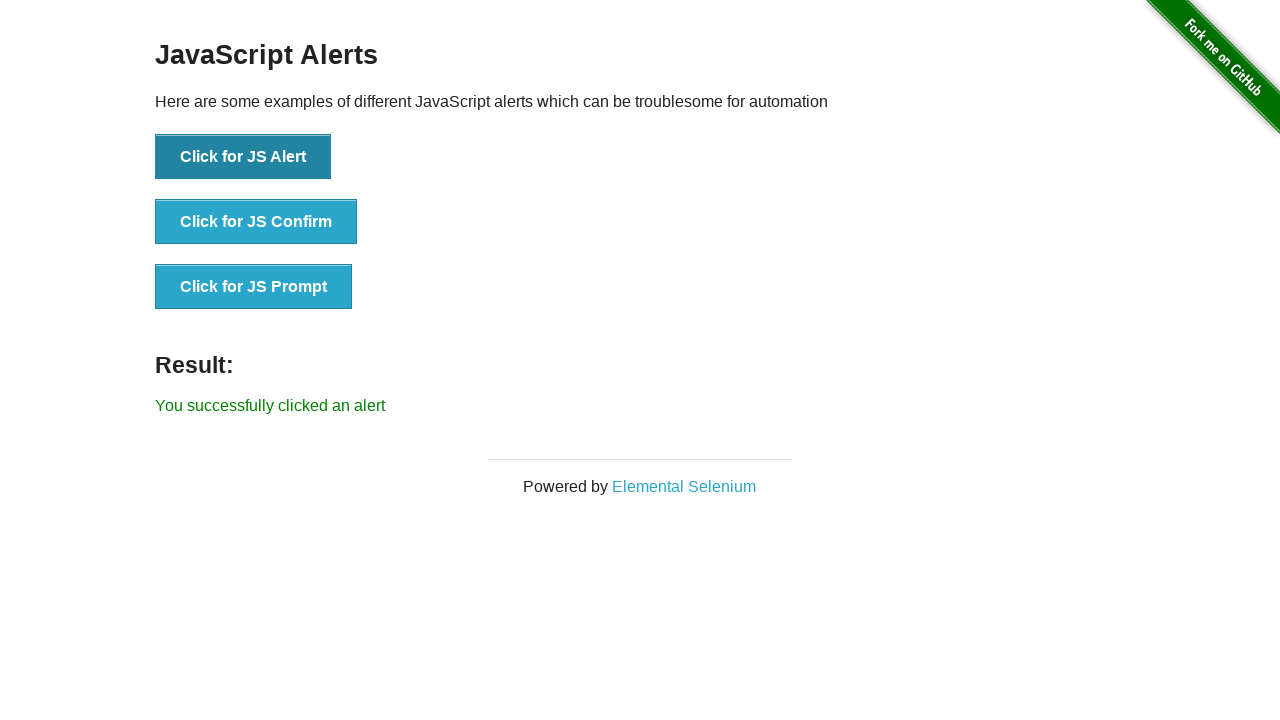

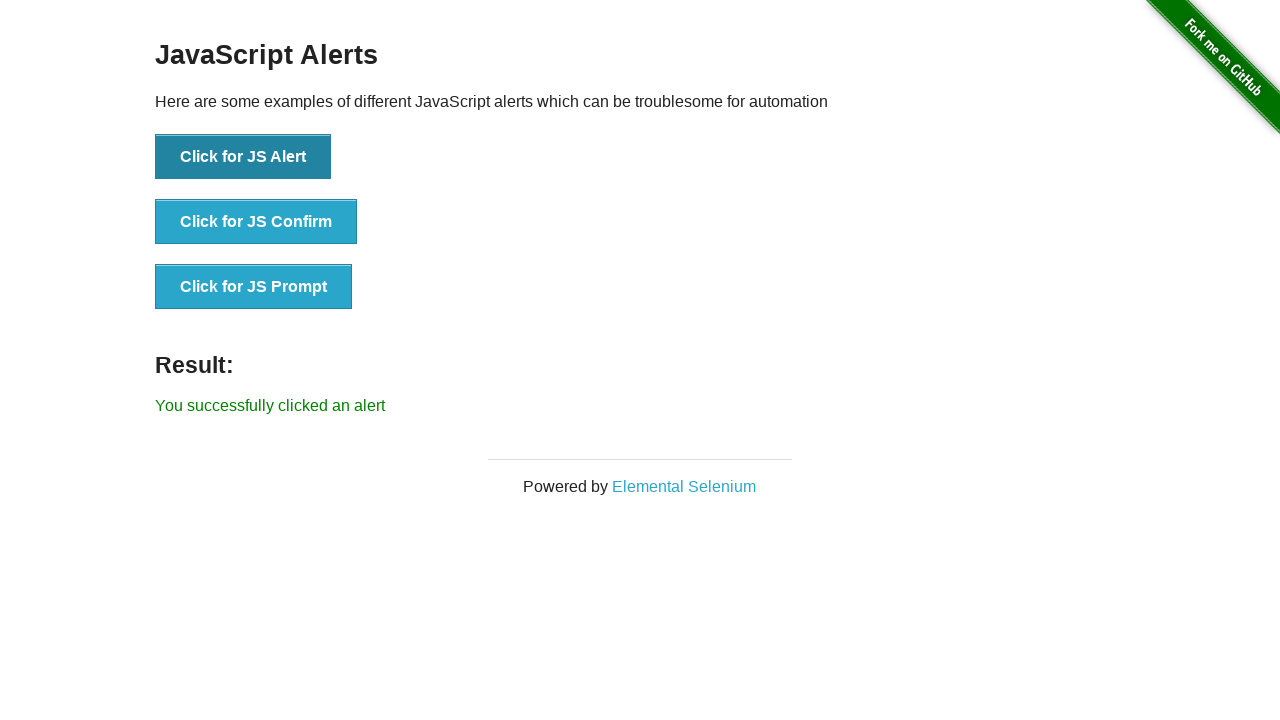